Tests JavaScript confirmation dialog by clicking a button, dismissing the confirmation, and verifying the result

Starting URL: https://automationfc.github.io/basic-form/index.html

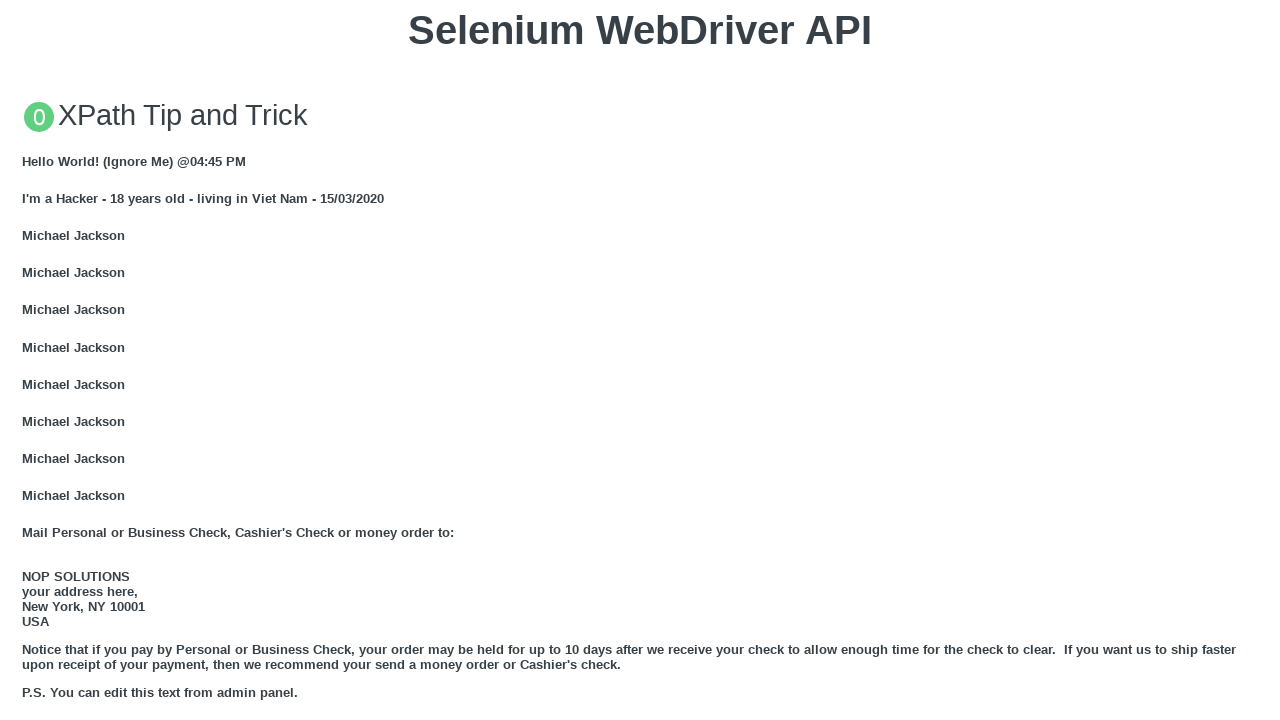

Set up dialog handler to dismiss confirmation dialogs
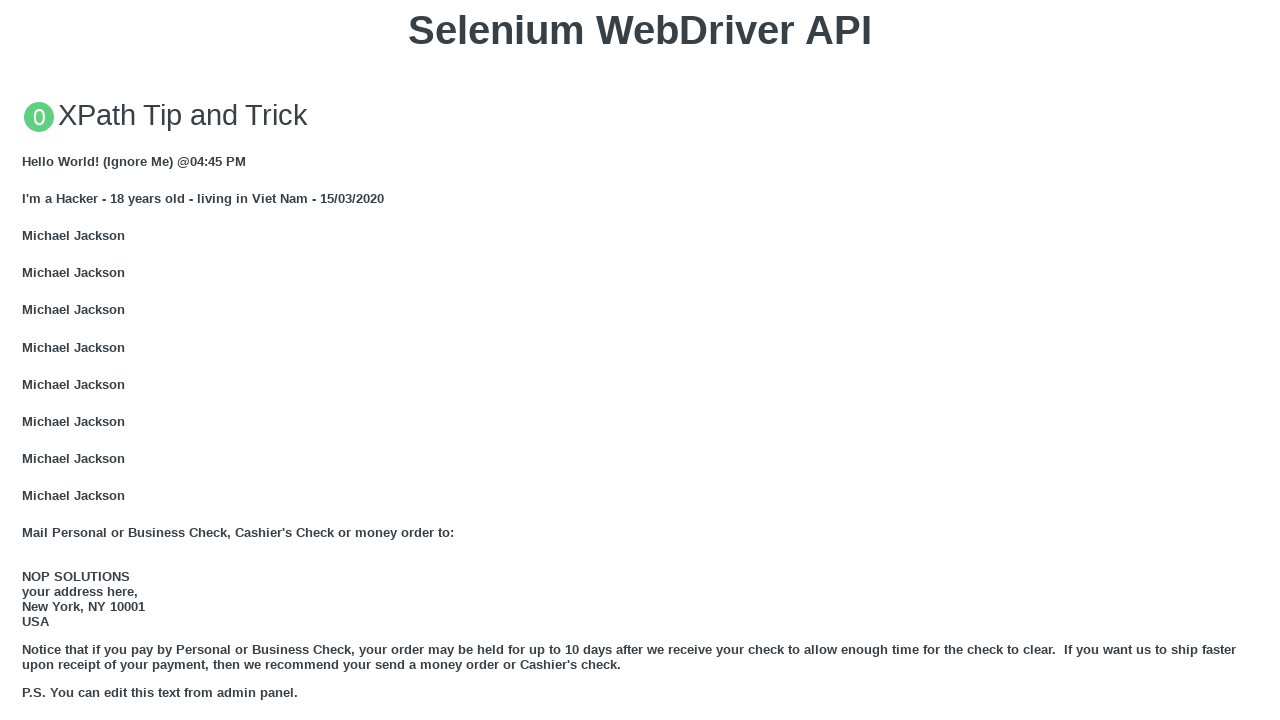

Clicked 'Click for JS Confirm' button to trigger JavaScript confirmation dialog at (640, 360) on xpath=//button[text()='Click for JS Confirm']
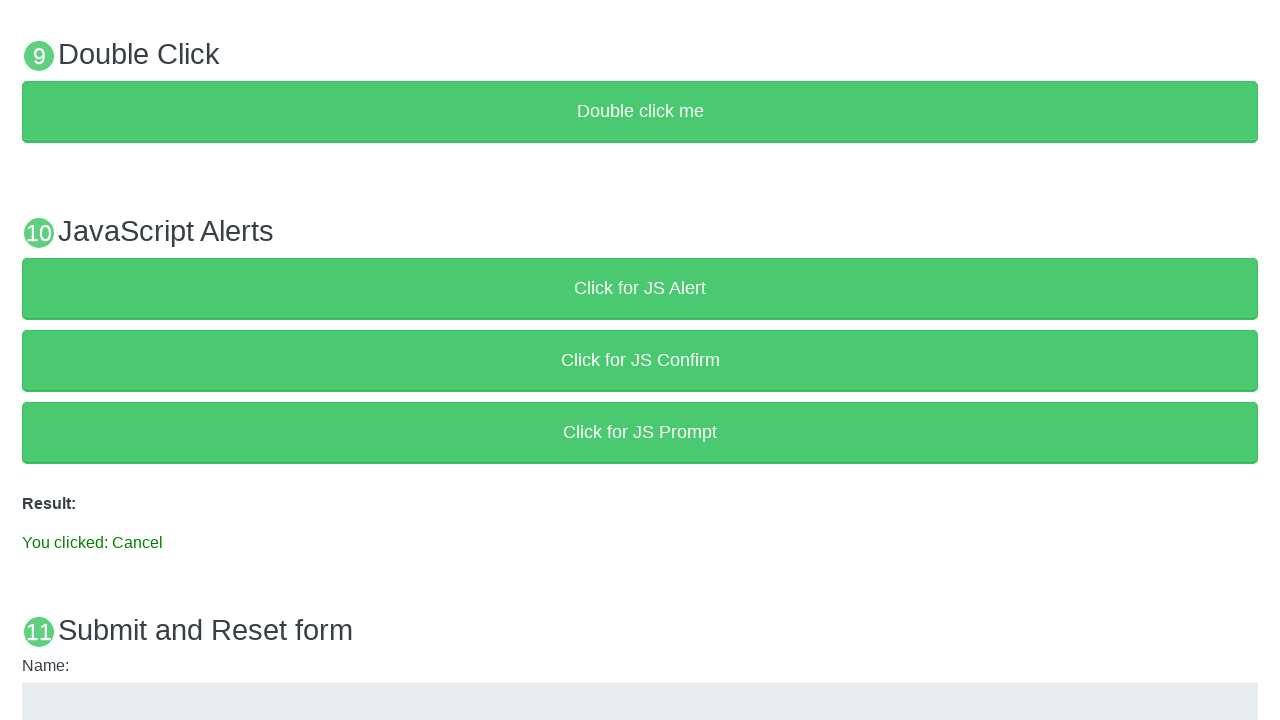

Verified confirmation was dismissed - result text shows 'You clicked: Cancel'
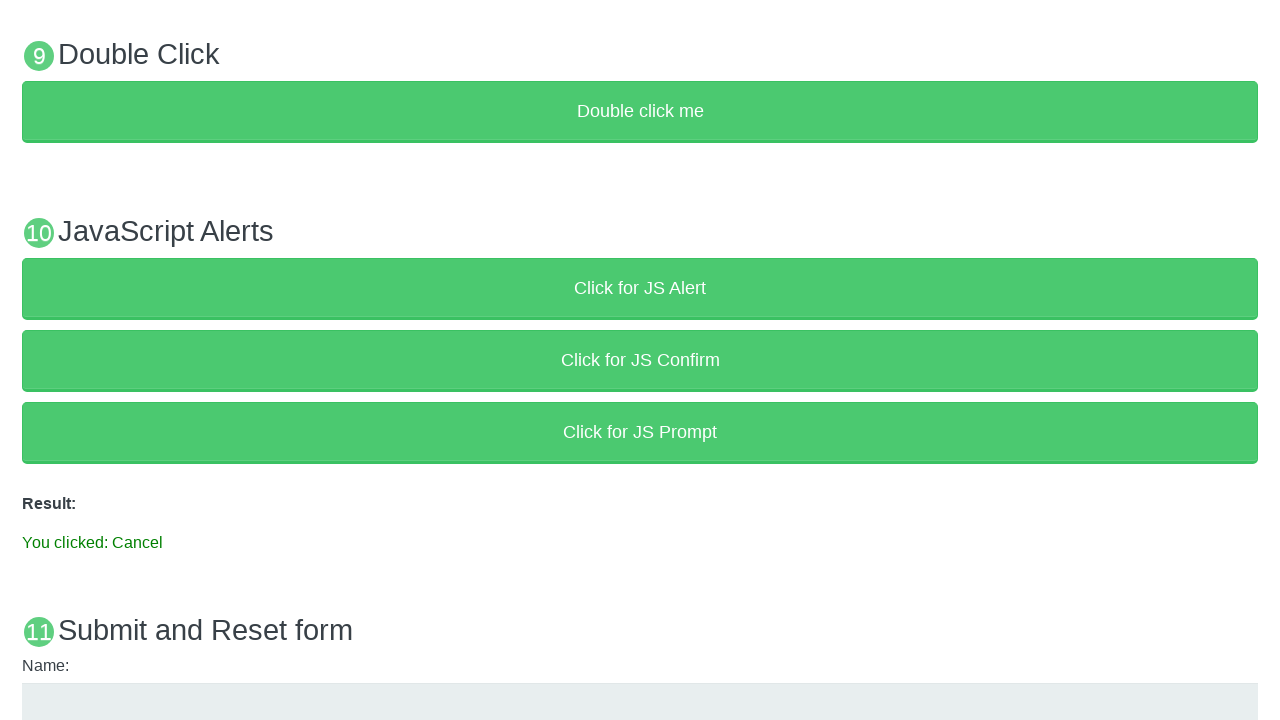

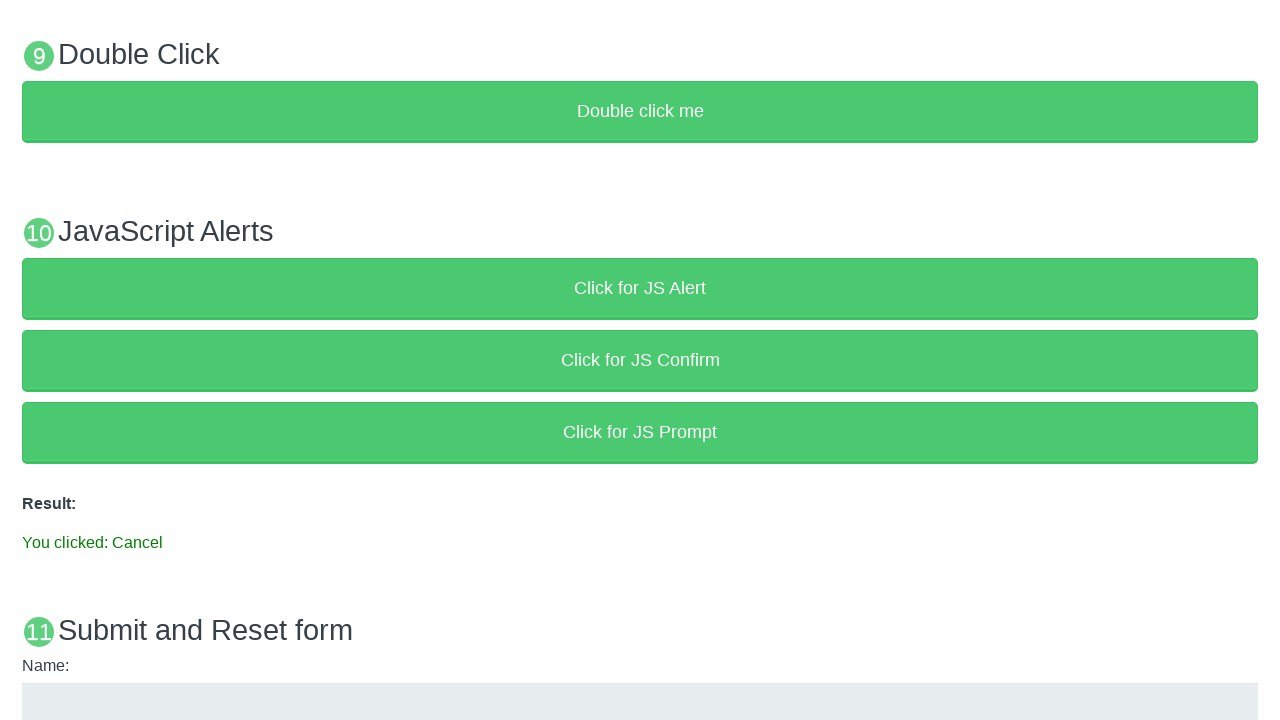